Tests checkbox functionality on GWT Showcase demo by verifying the Tuesday checkbox status and clicking it to toggle selection state

Starting URL: https://samples.gwtproject.org/samples/Showcase/Showcase.html#!CwCheckBox

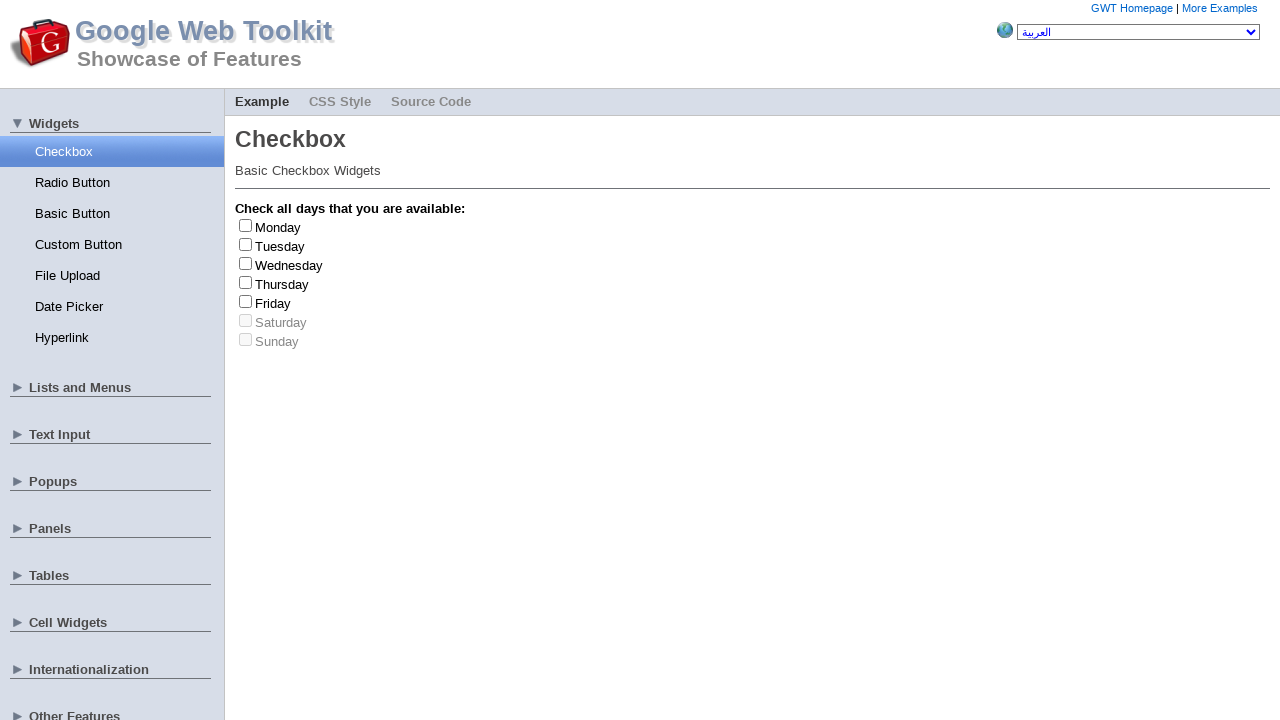

Waited for Tuesday checkbox to be visible
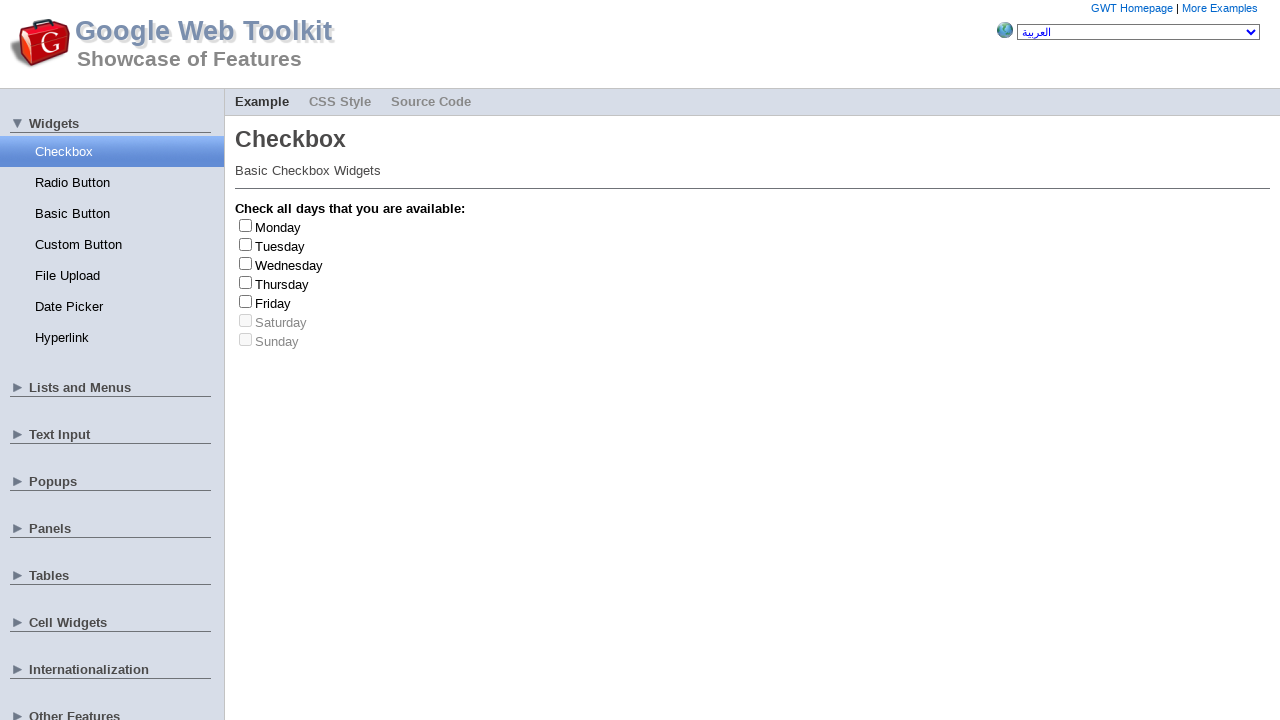

Clicked Tuesday checkbox to toggle selection at (246, 244) on #gwt-debug-cwCheckBox-Tuesday-input
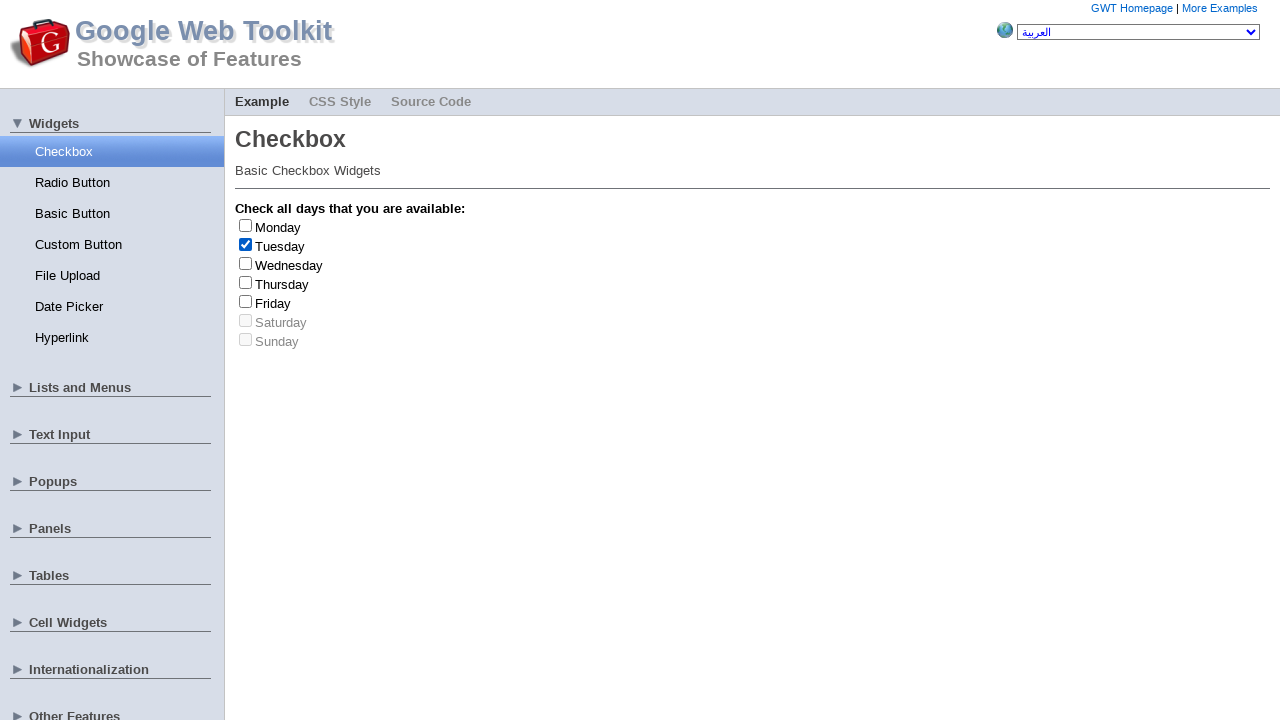

Verified Tuesday checkbox is now selected
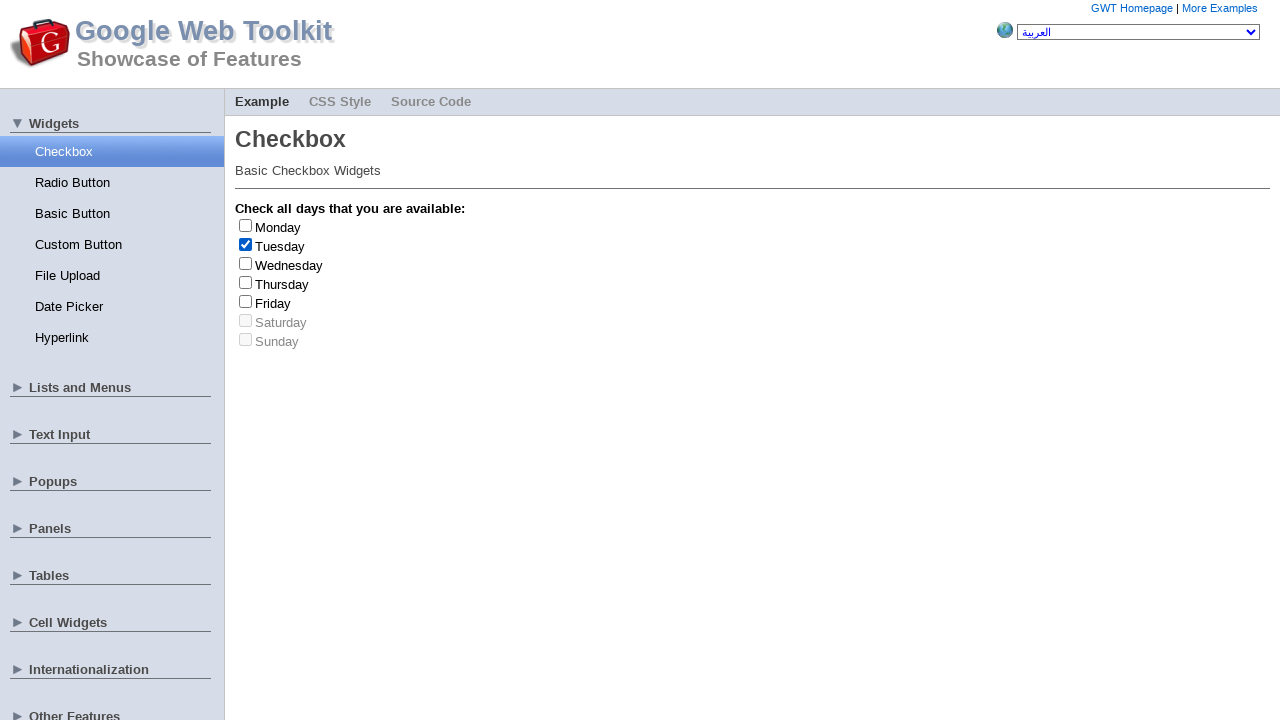

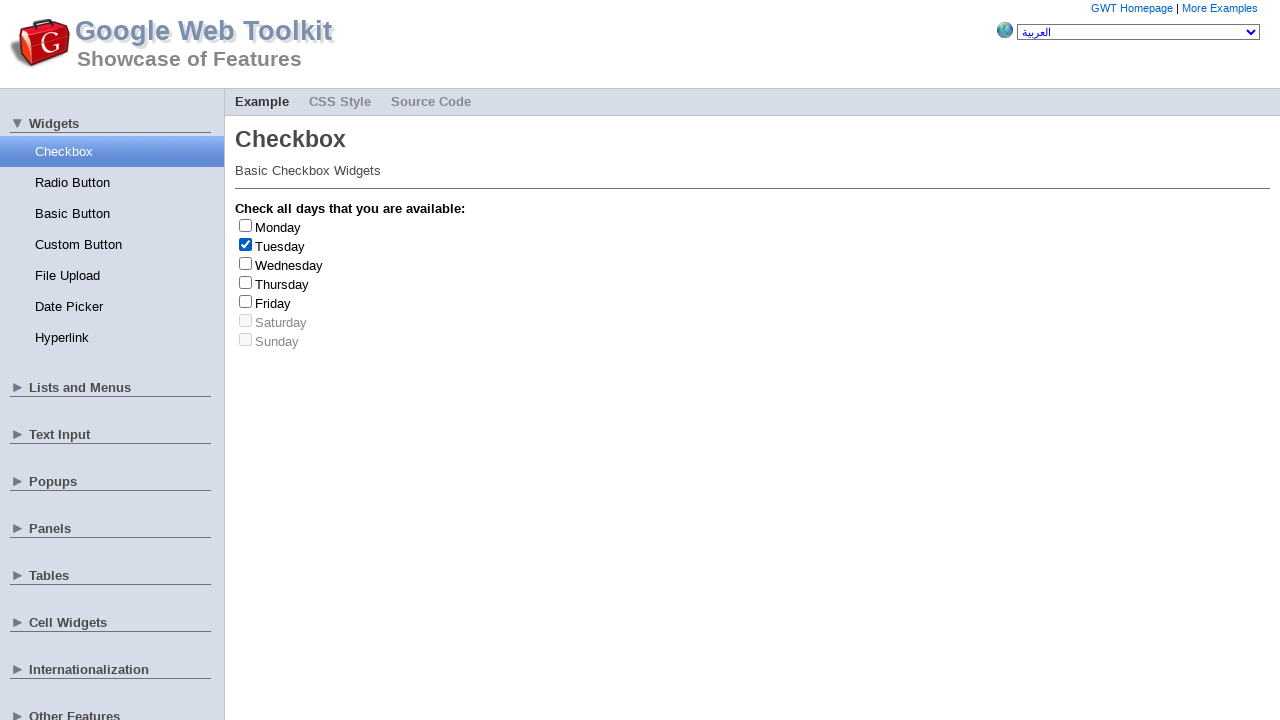